Tests various input field interactions including typing text, appending text, clearing fields, and using keyboard navigation

Starting URL: https://www.leafground.com/input.xhtml

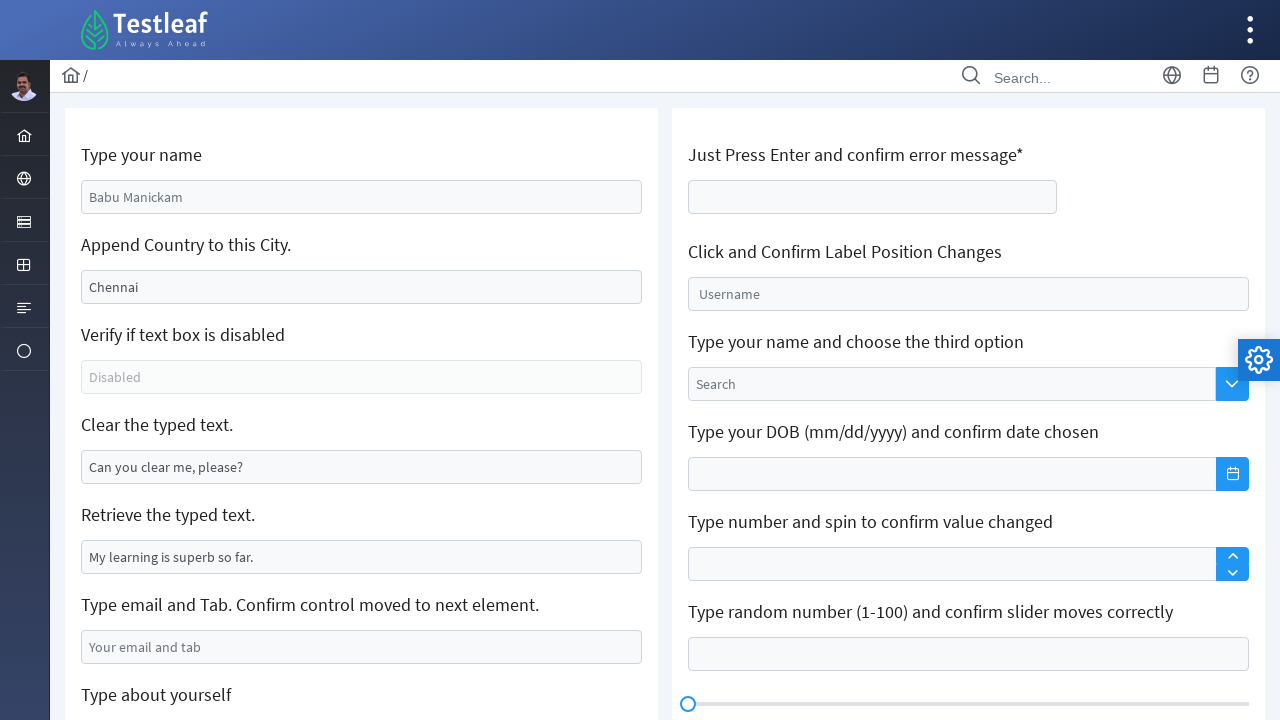

Typed 'mugil' in the name field on #j_idt88\:name
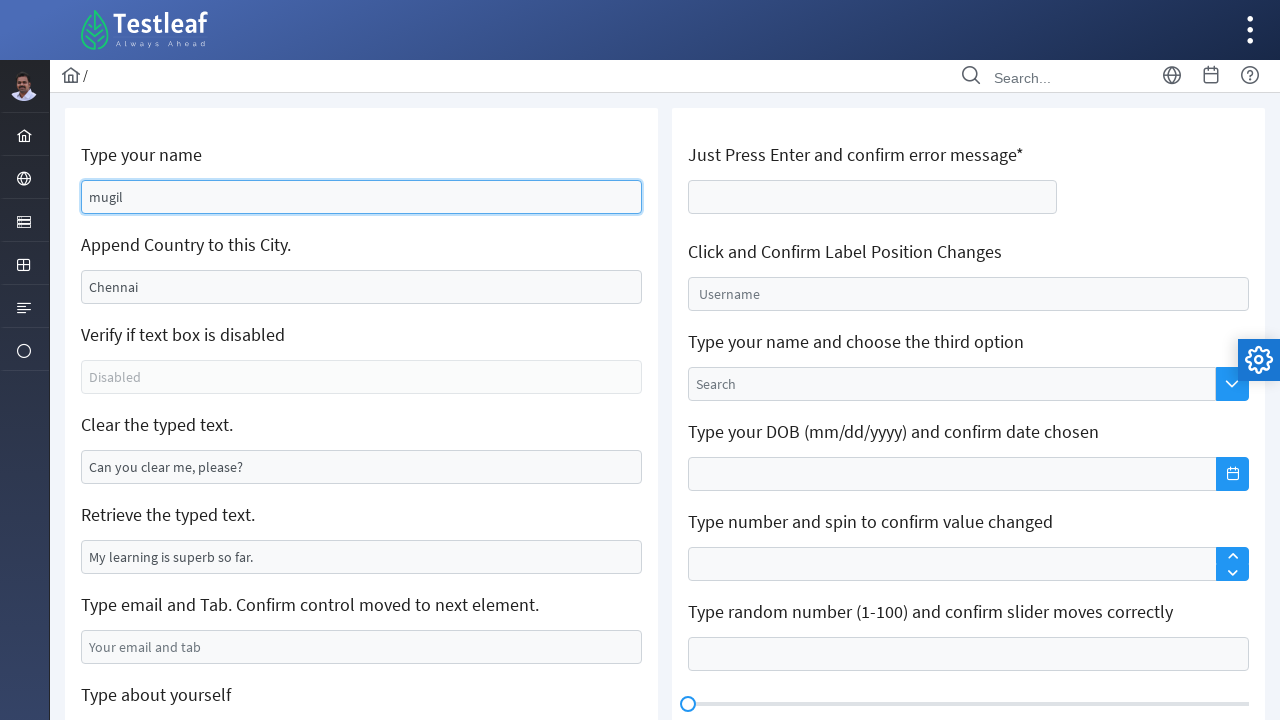

Appended ' madurai' to the city field on #j_idt88\:j_idt91
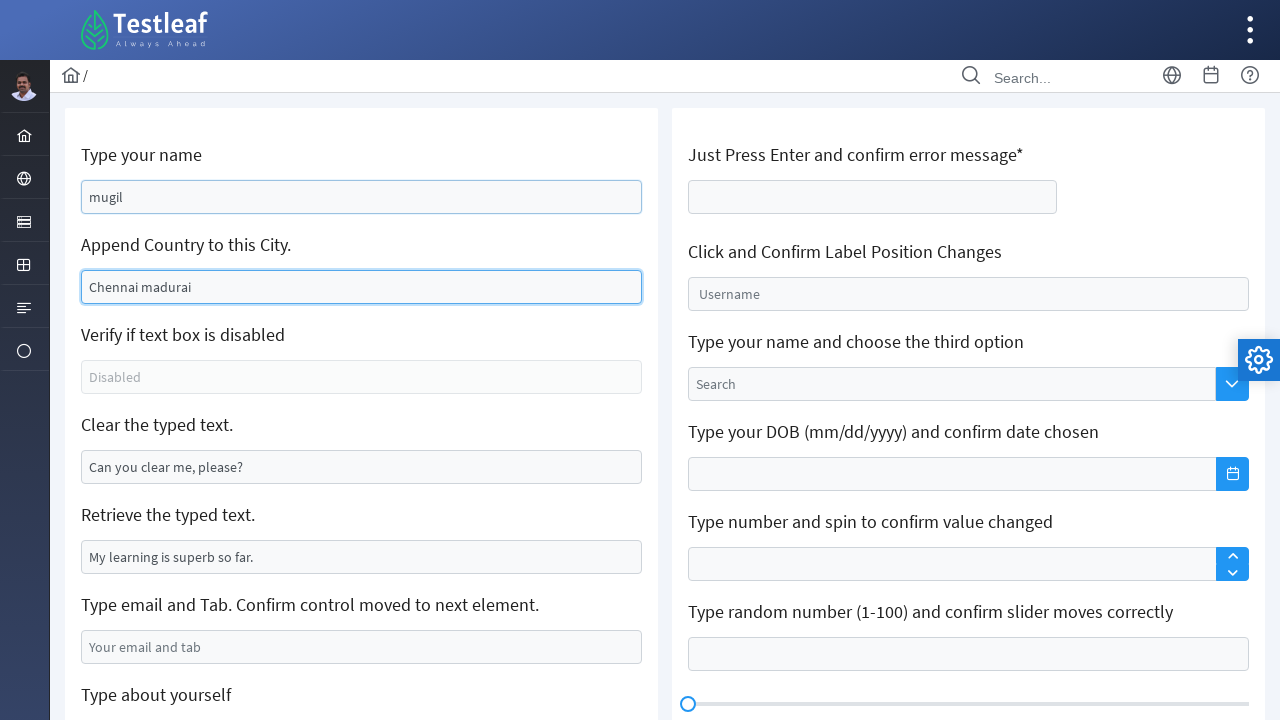

Checked if third text box is enabled: False
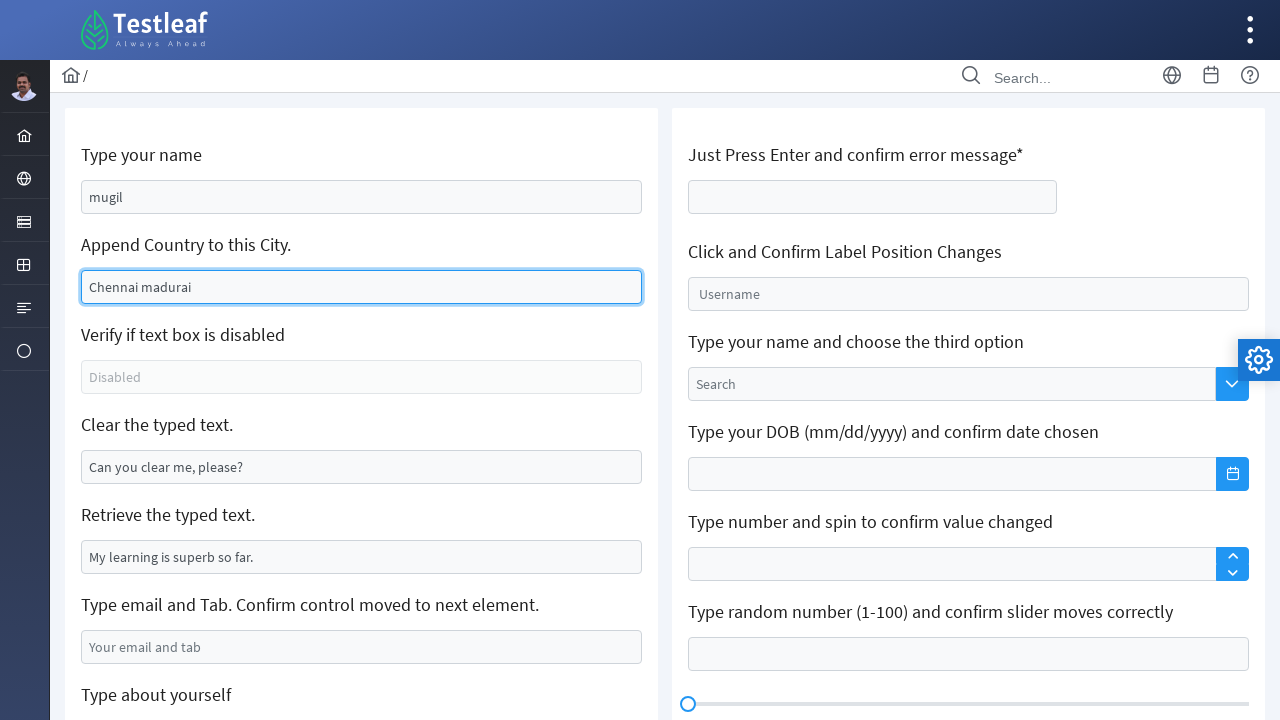

Cleared the text in the clear field on #j_idt88\:j_idt95
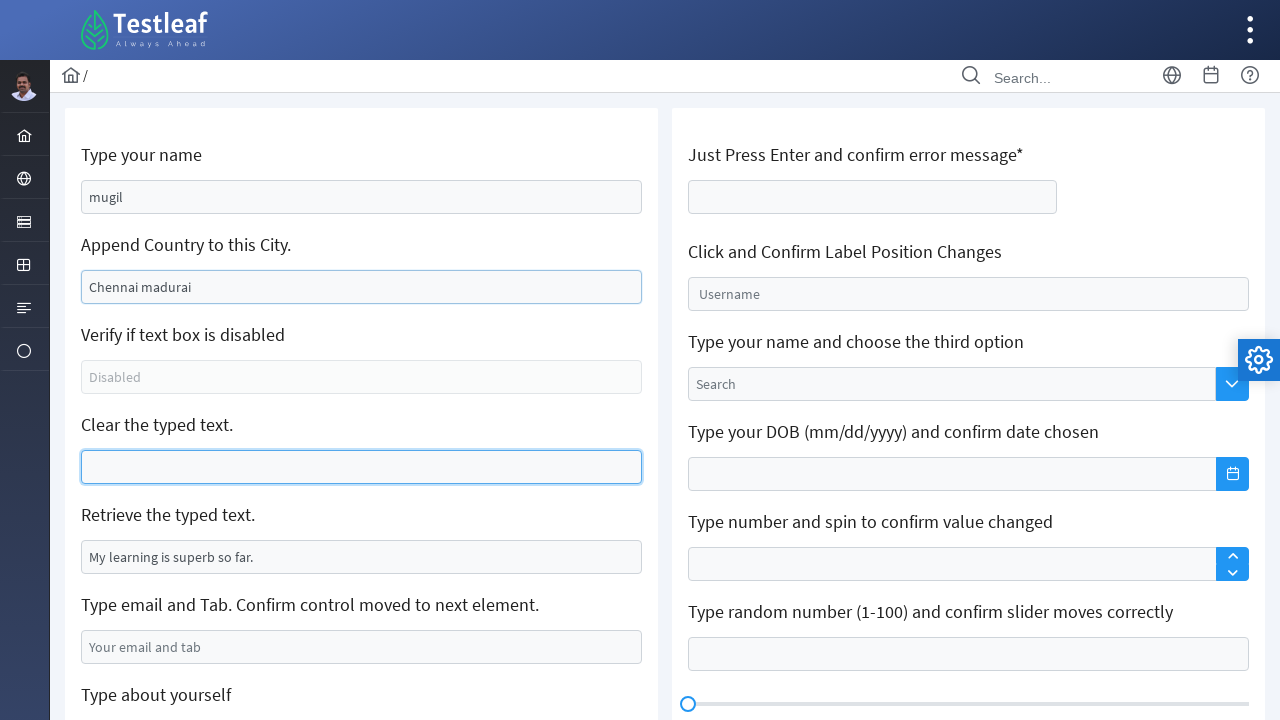

Retrieved text from get text field: 'My learning is superb so far.'
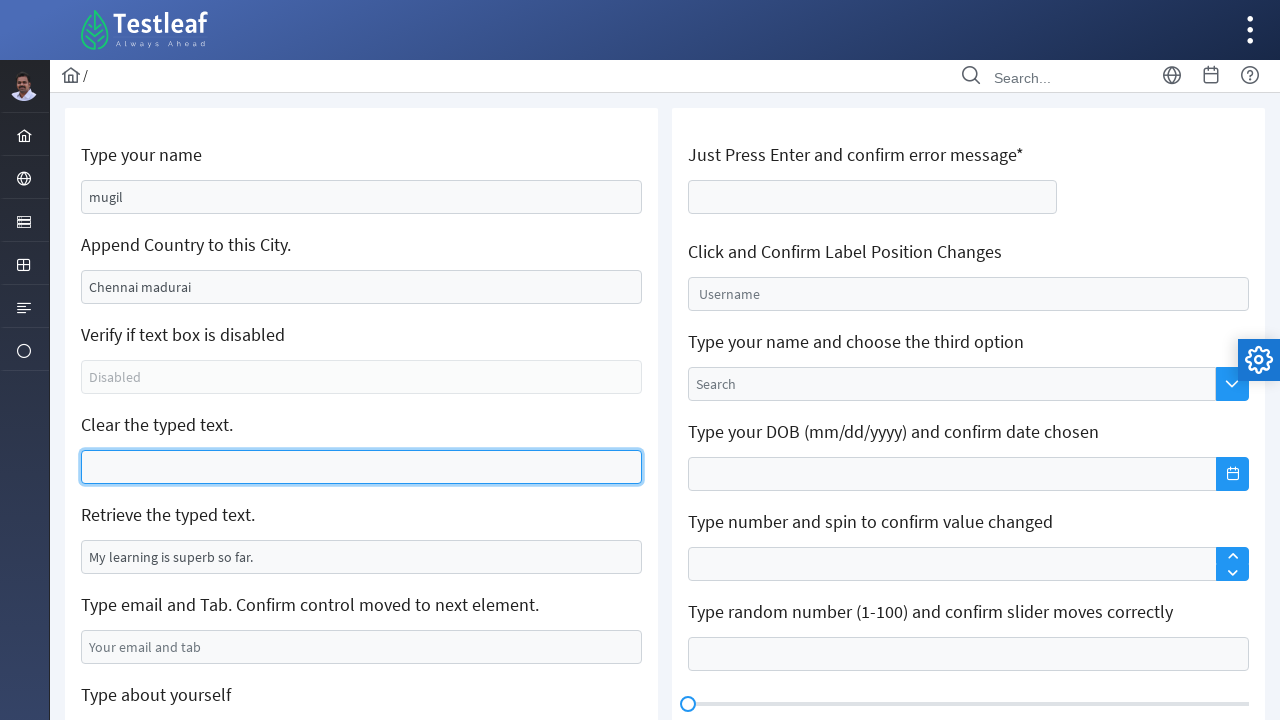

Typed 'abc@gmail.com' in the email field on #j_idt88\:j_idt99
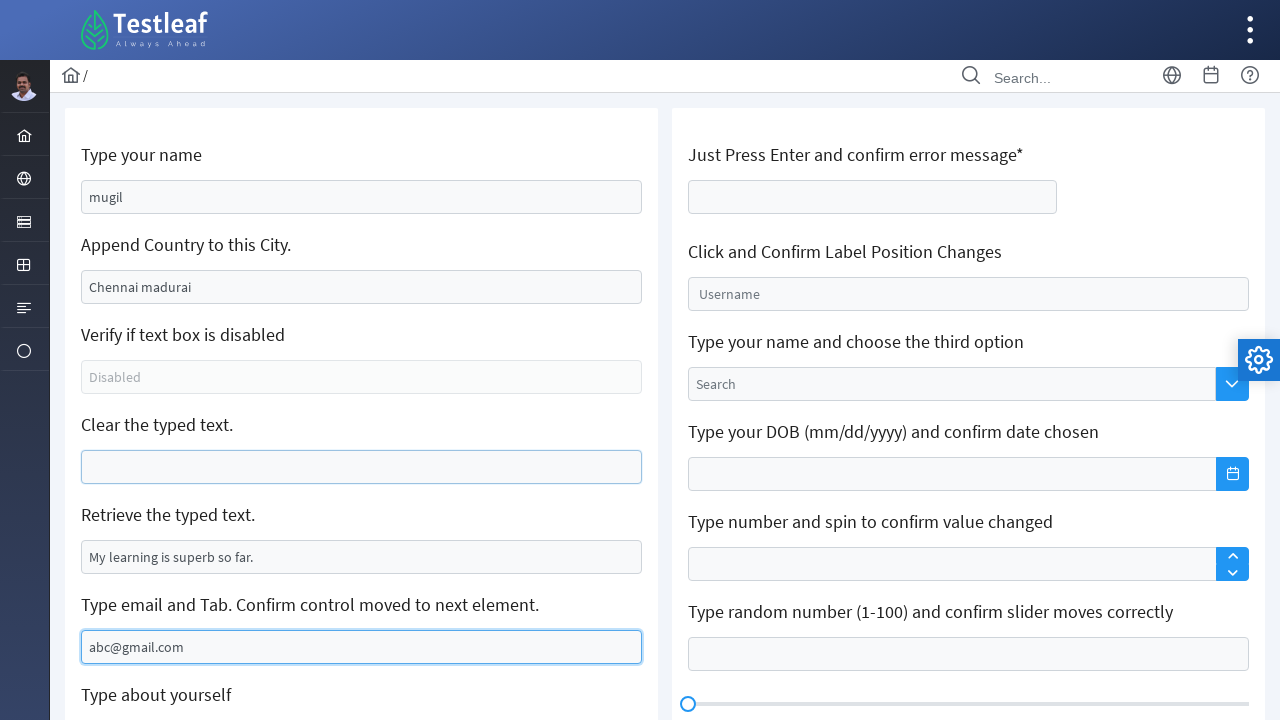

Pressed Tab to navigate to the next field on #j_idt88\:j_idt99
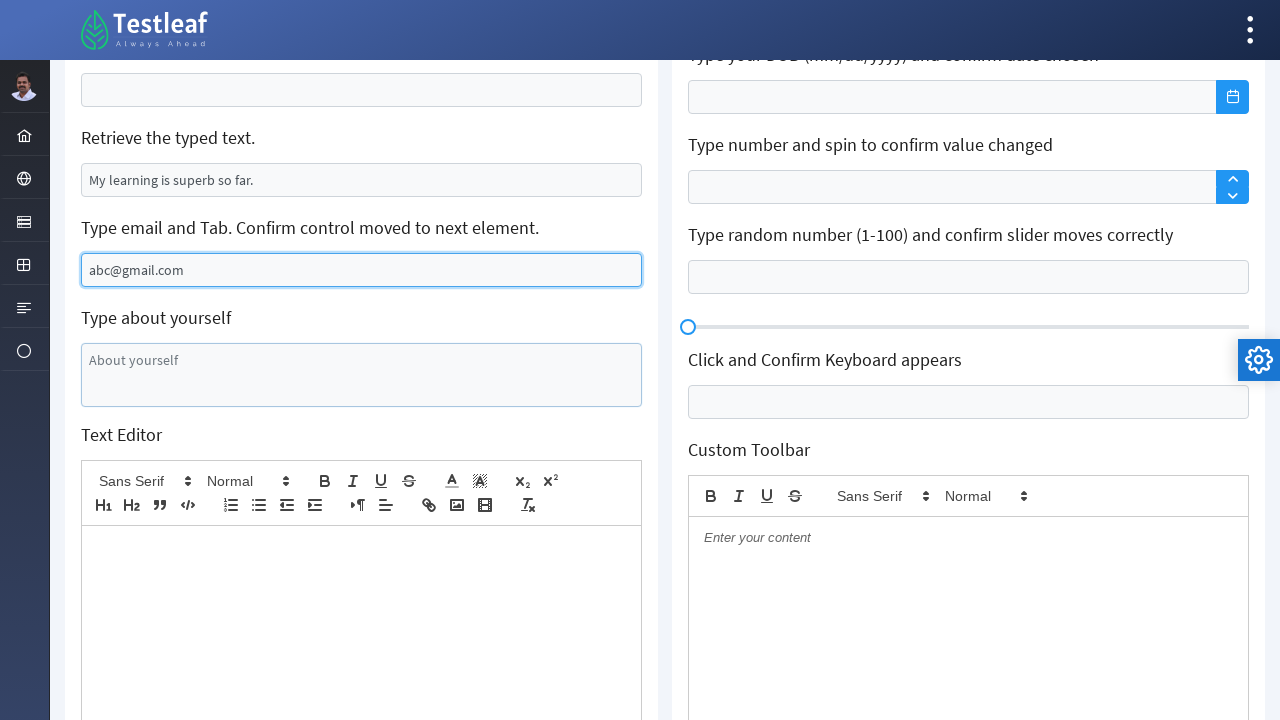

Typed 'I am mugil from madurai' in the about yourself textarea on #j_idt88\:j_idt101
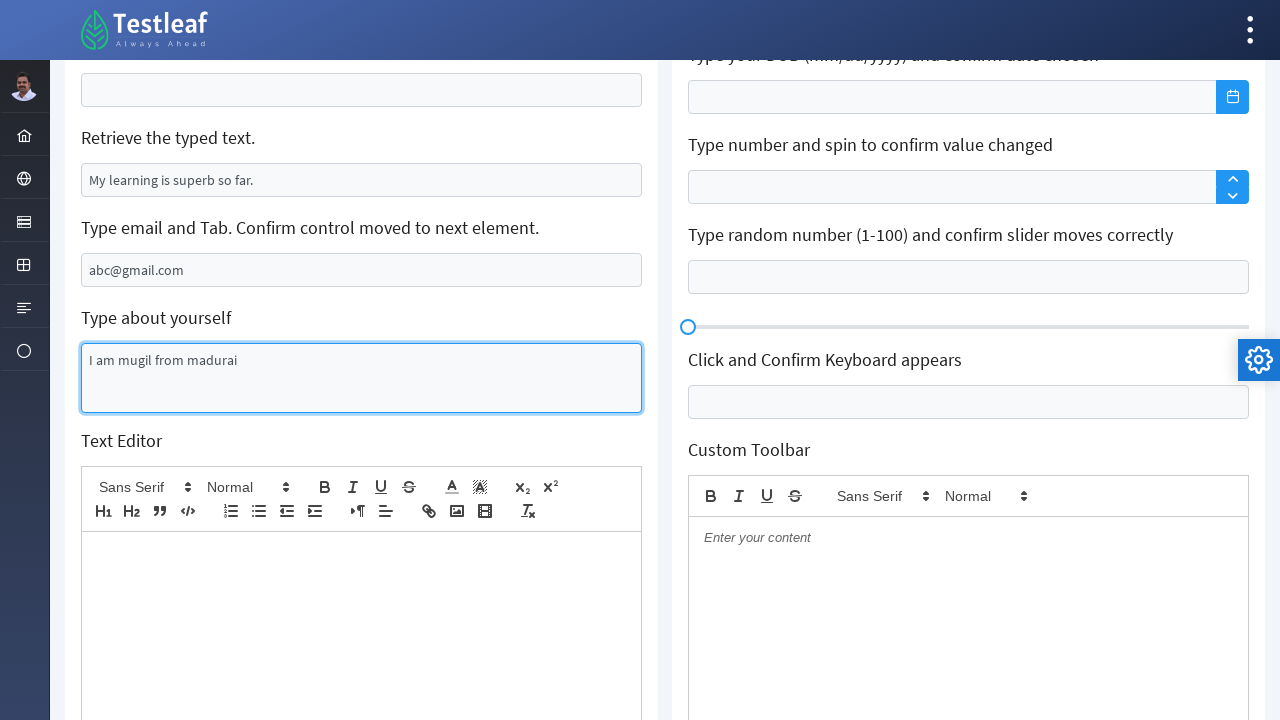

Waited for 8 seconds
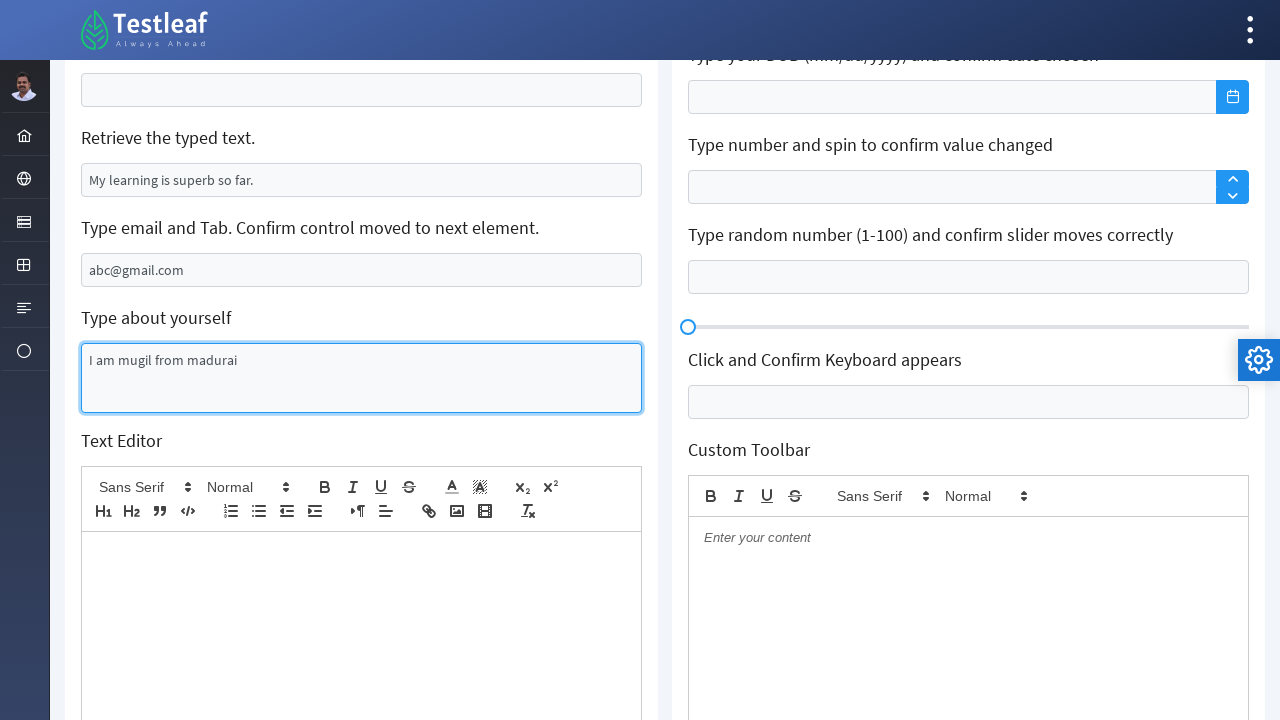

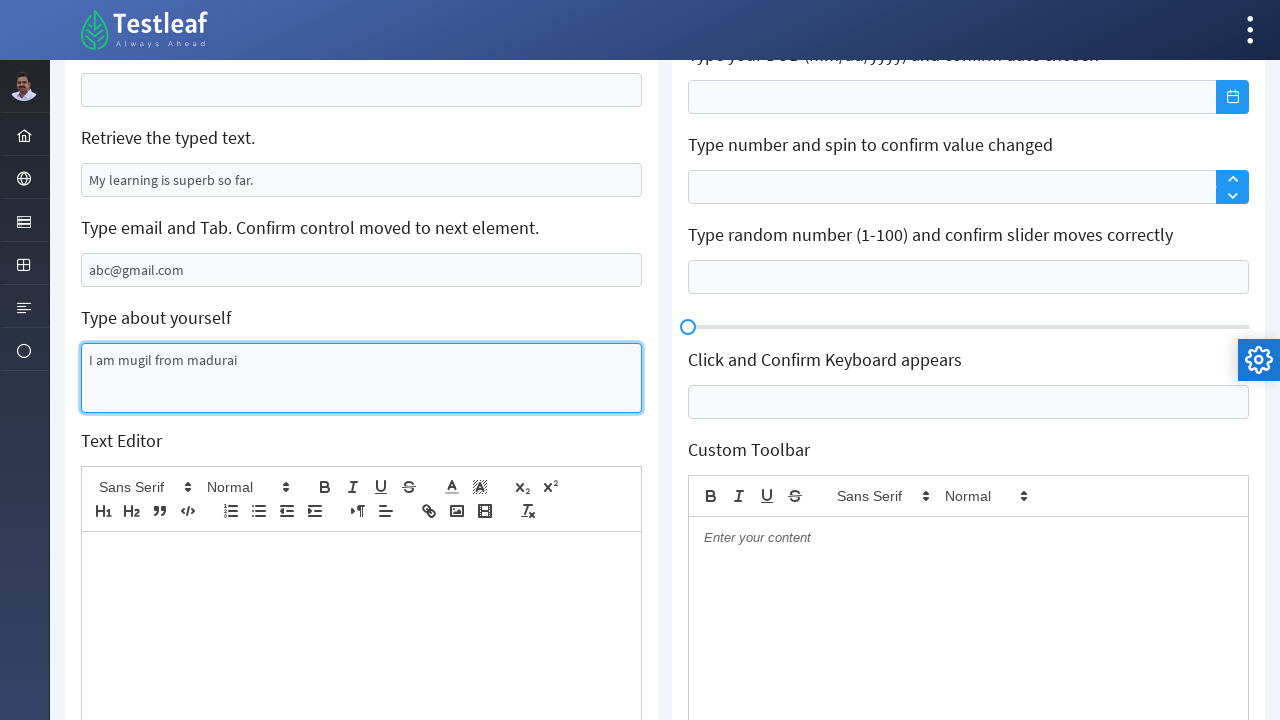